Tests dropdown selection by selecting options using visible text, value, and index methods.

Starting URL: http://the-internet.herokuapp.com/

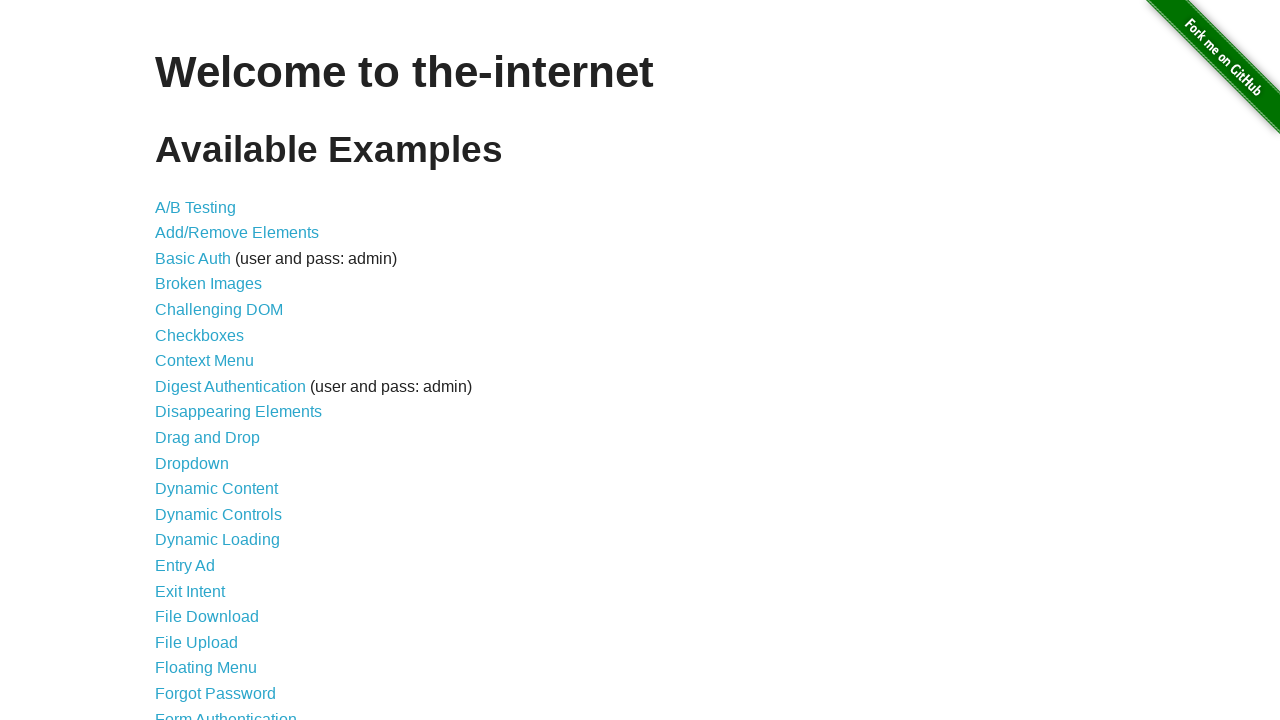

Clicked on Dropdown link at (192, 463) on xpath=//a[.='Dropdown']
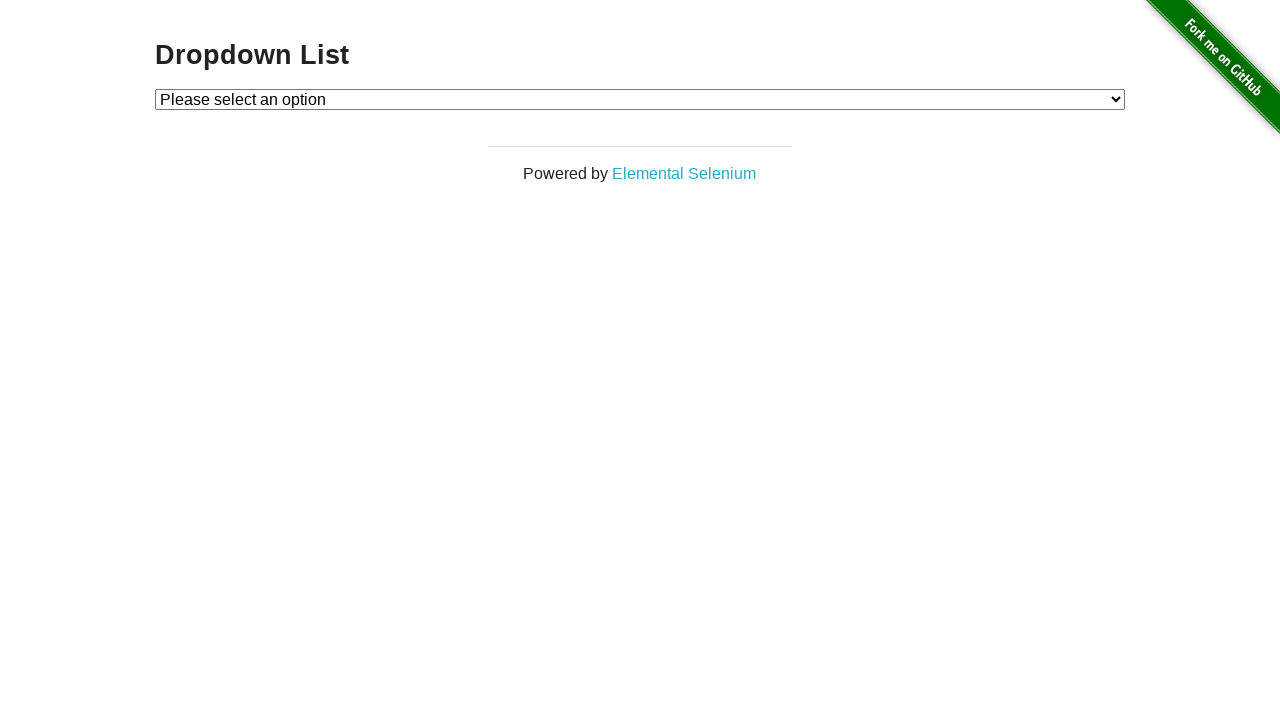

Selected Option 1 by visible text on #dropdown
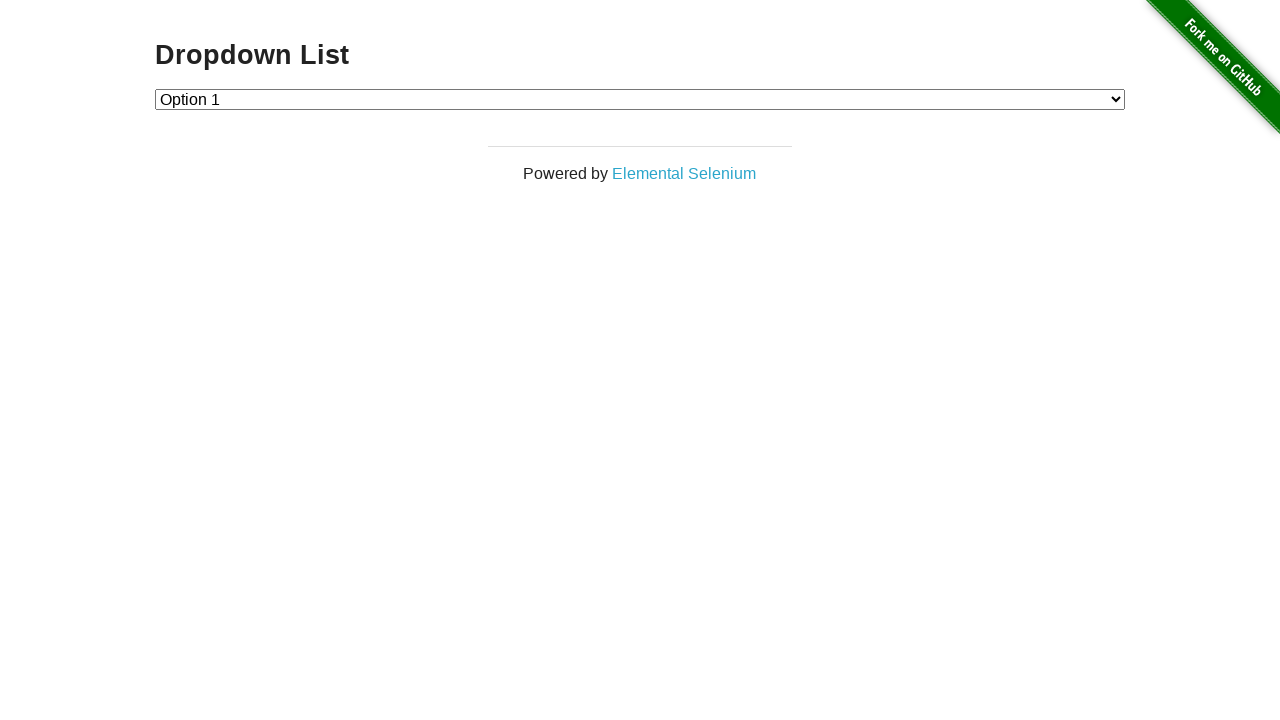

Selected Option 2 by value on #dropdown
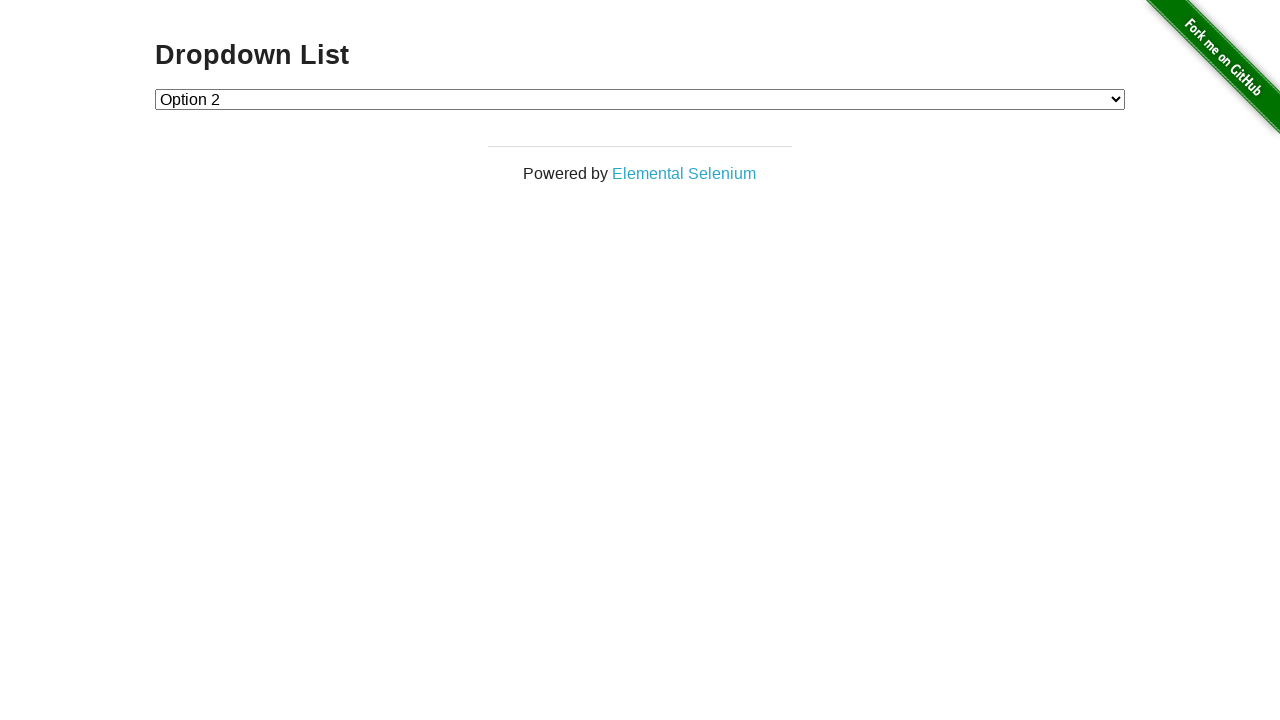

Selected Option 1 by index on #dropdown
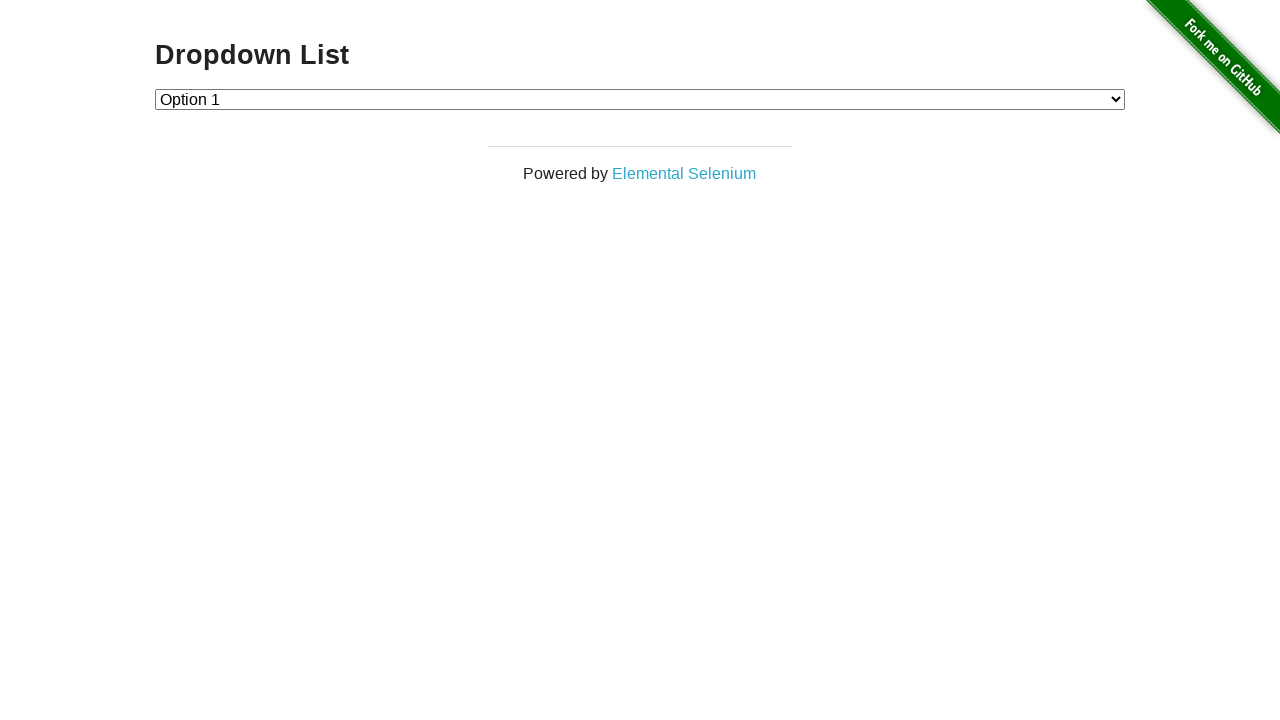

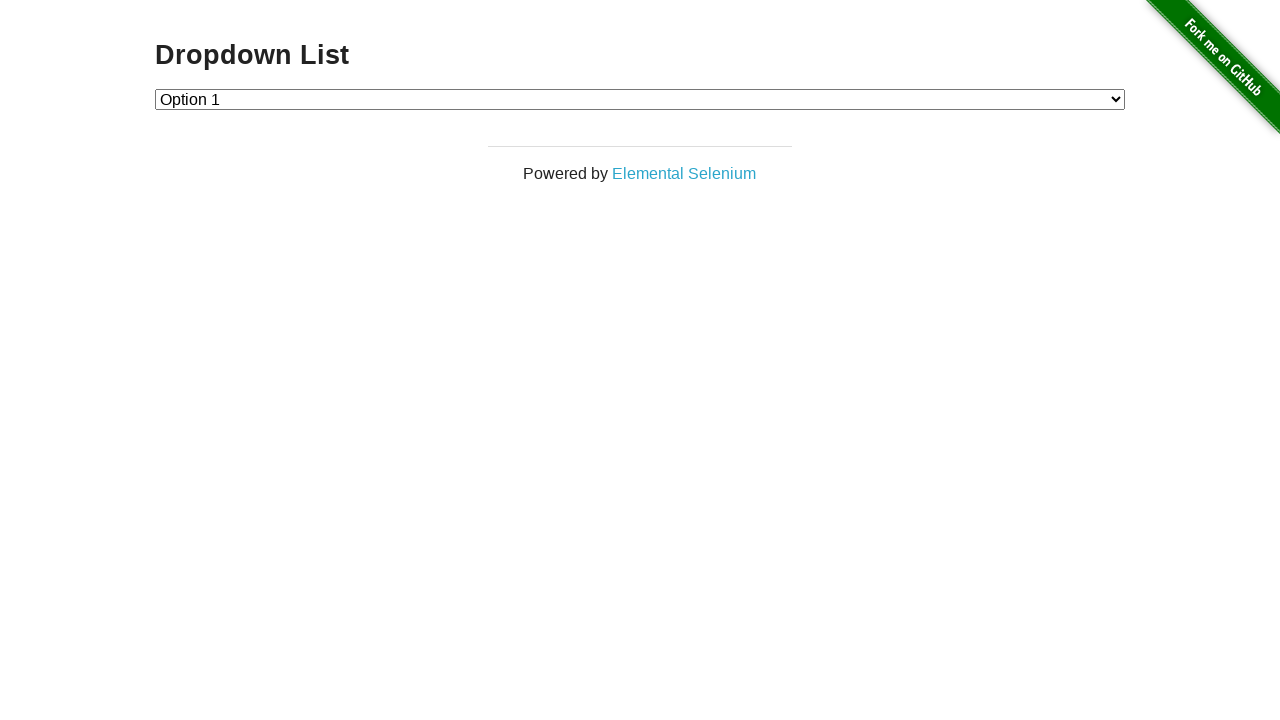